Navigates to a product page for a recovery cream and waits for the page content to load

Starting URL: https://2717recovery.com/products/recovery-cream

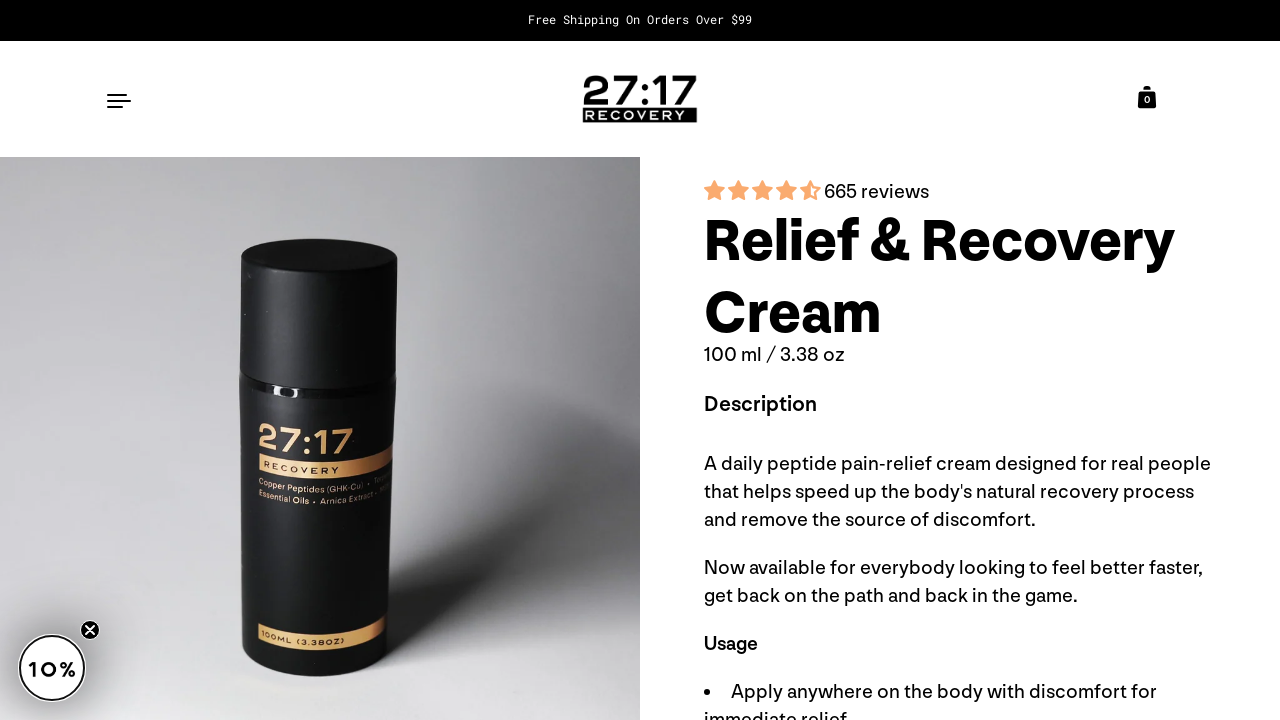

Navigated to recovery cream product page
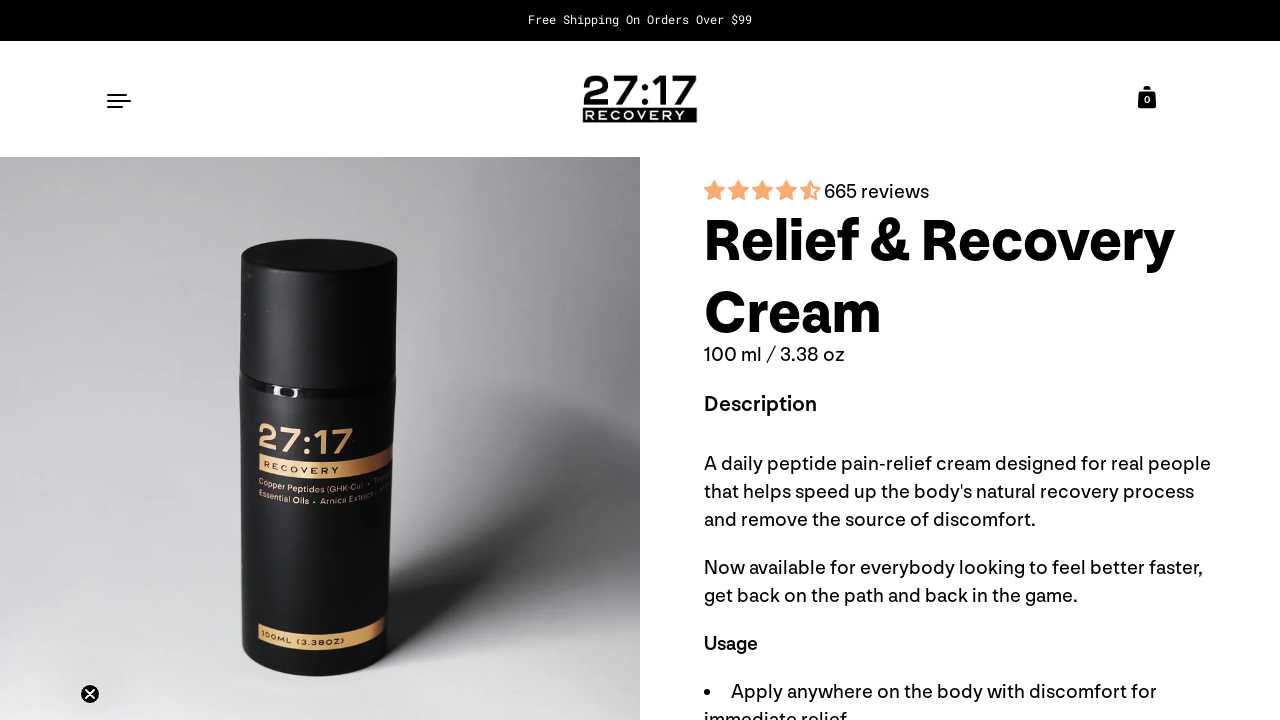

Waited for page content to fully load (domcontentloaded)
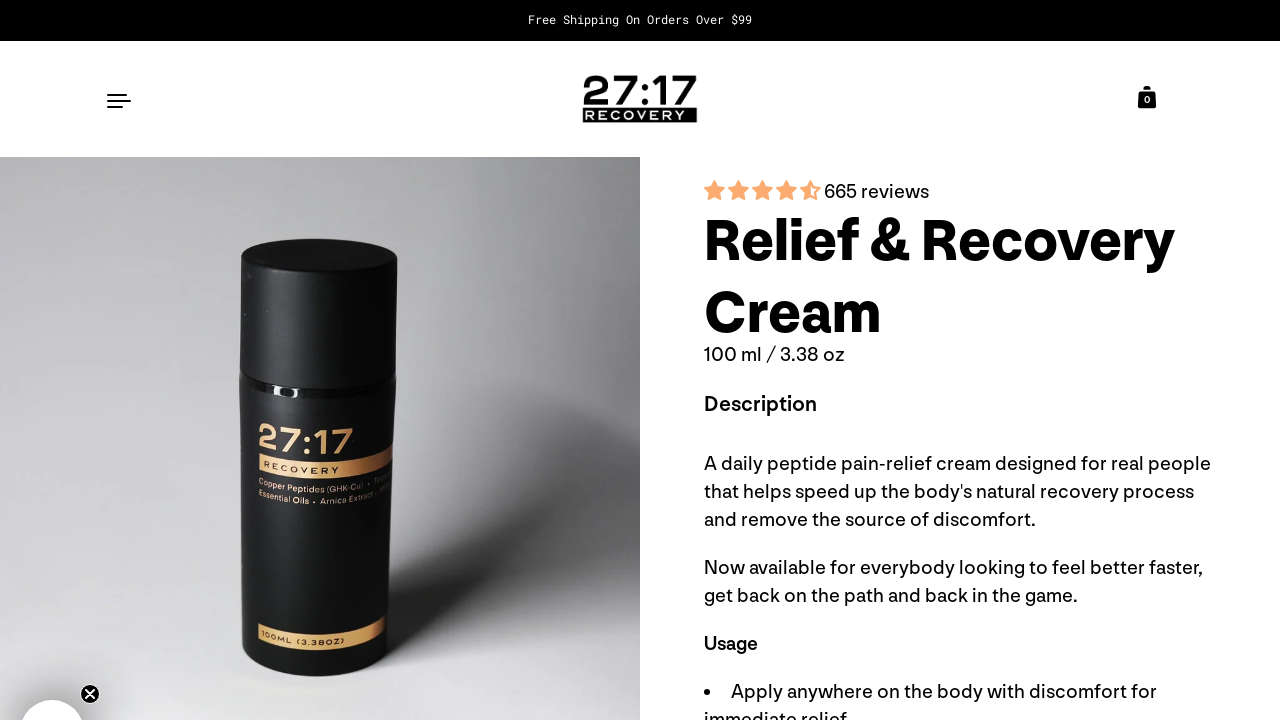

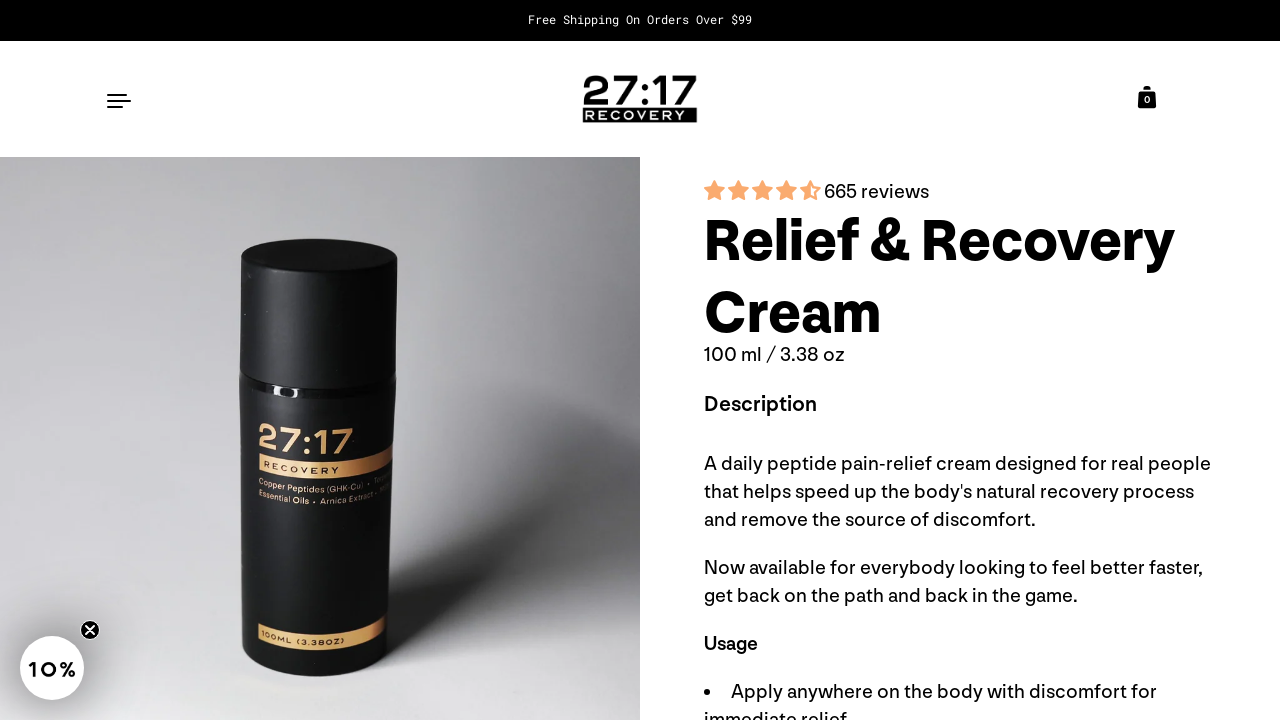